Verifies that the company branding logo is displayed on the OrangeHRM login page

Starting URL: https://opensource-demo.orangehrmlive.com/web/index.php/auth/login

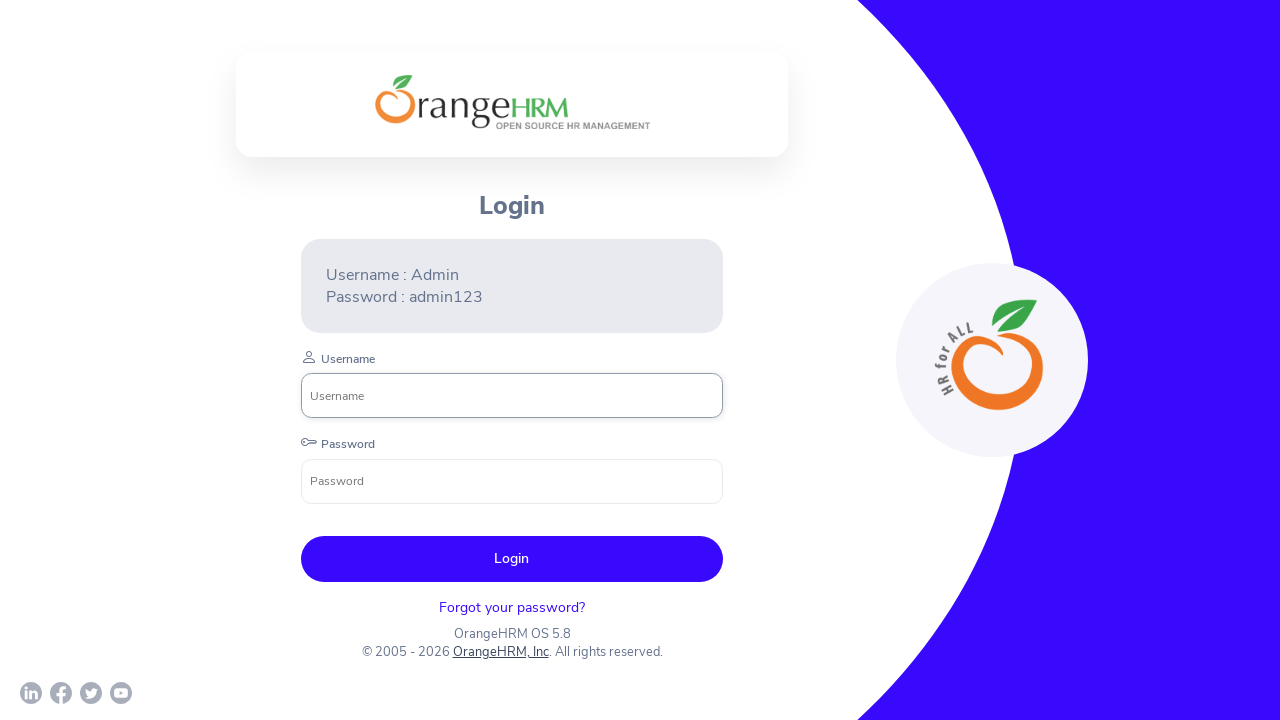

Located company branding logo element
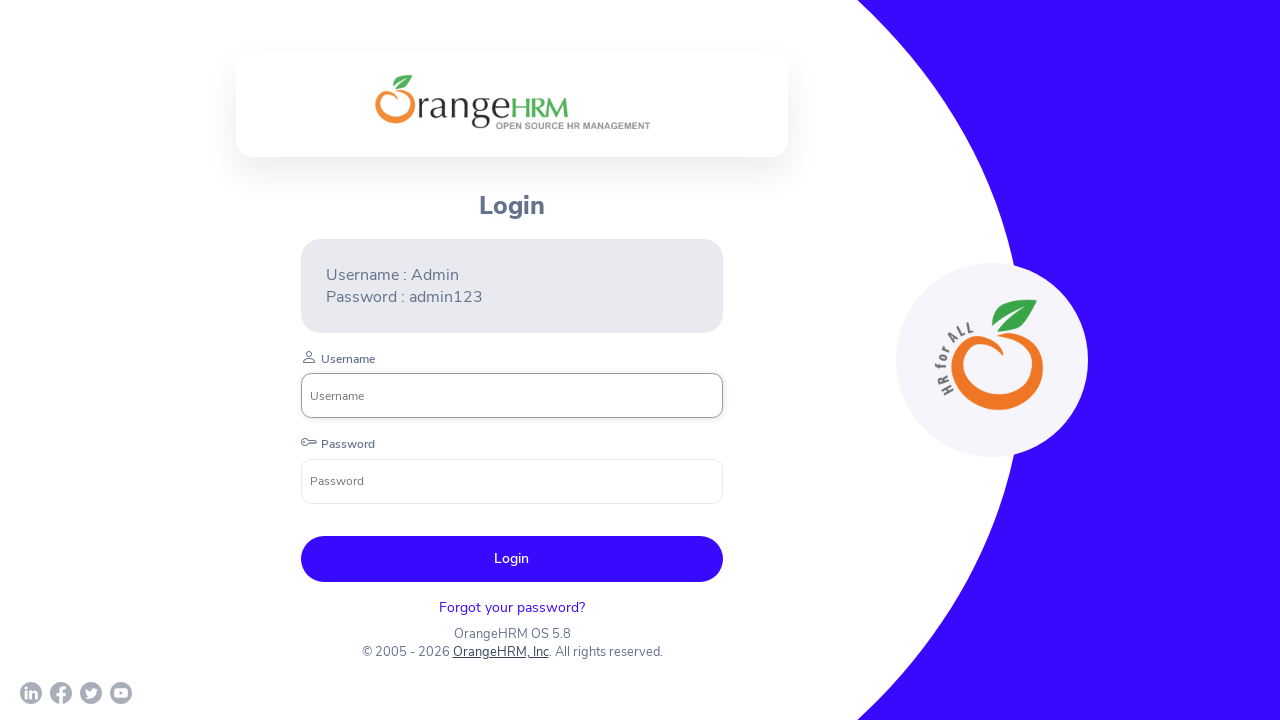

Waited for company branding logo to become visible
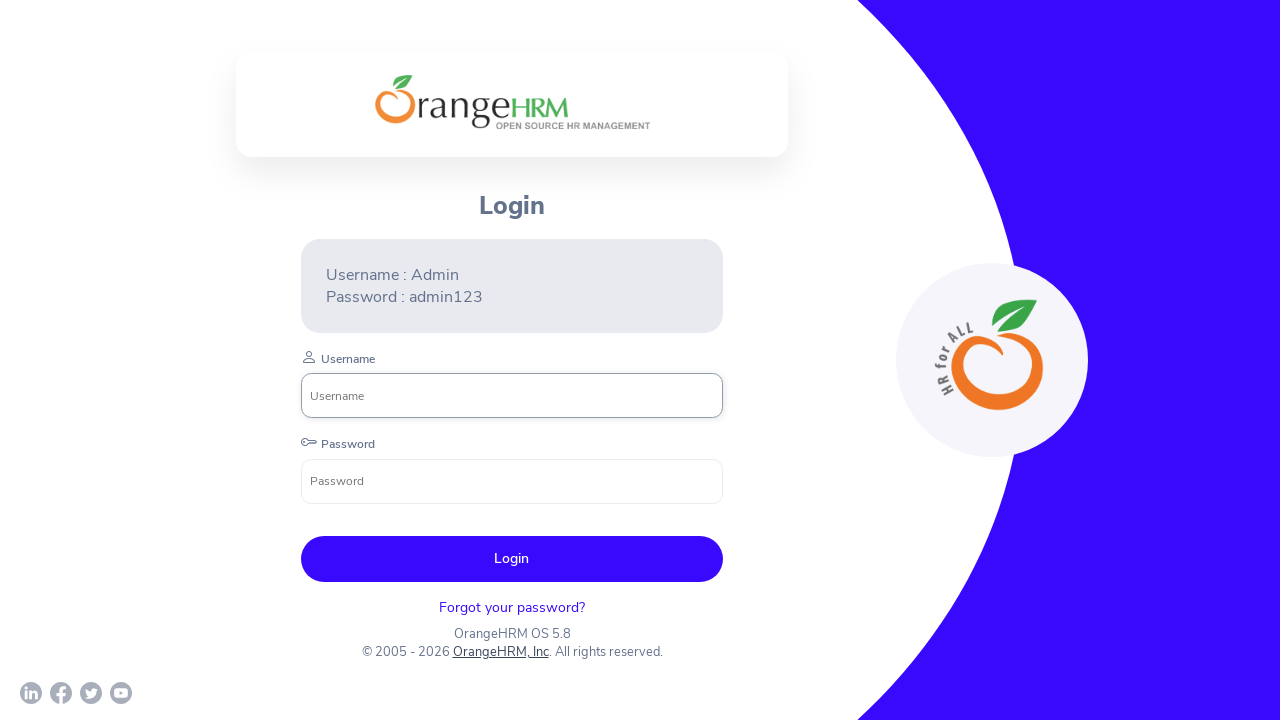

Verified company branding logo is displayed on OrangeHRM login page
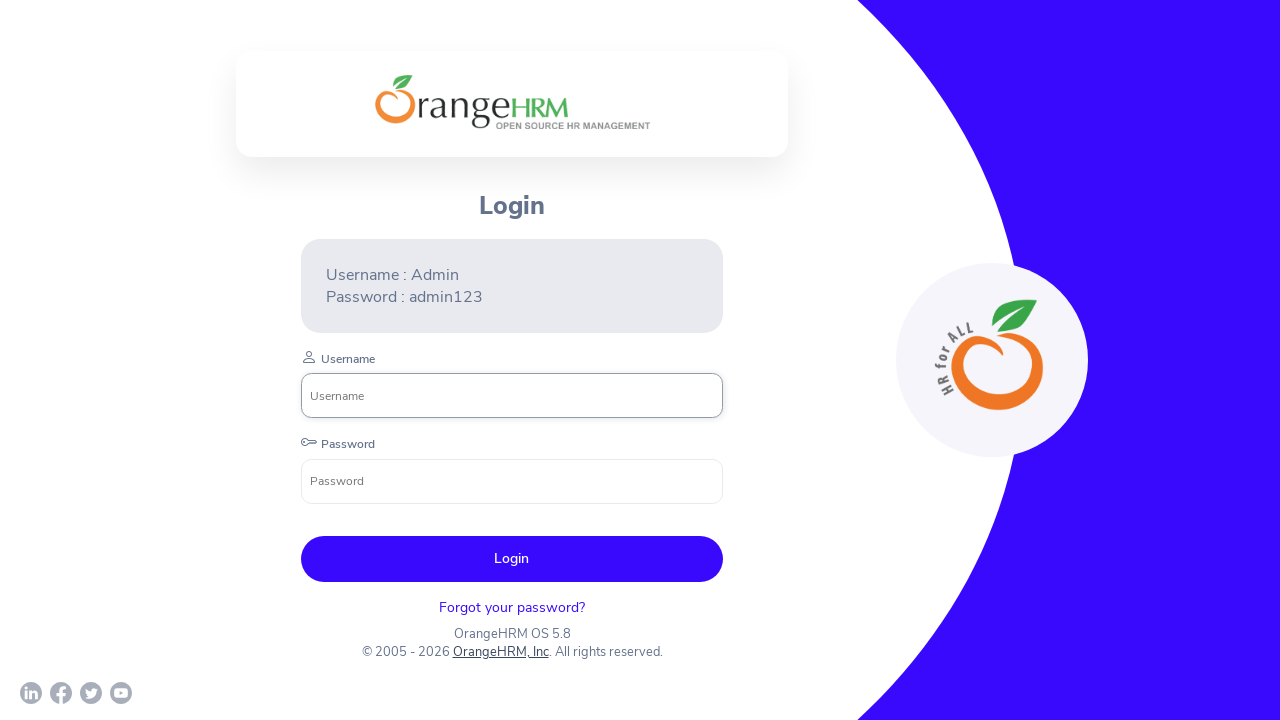

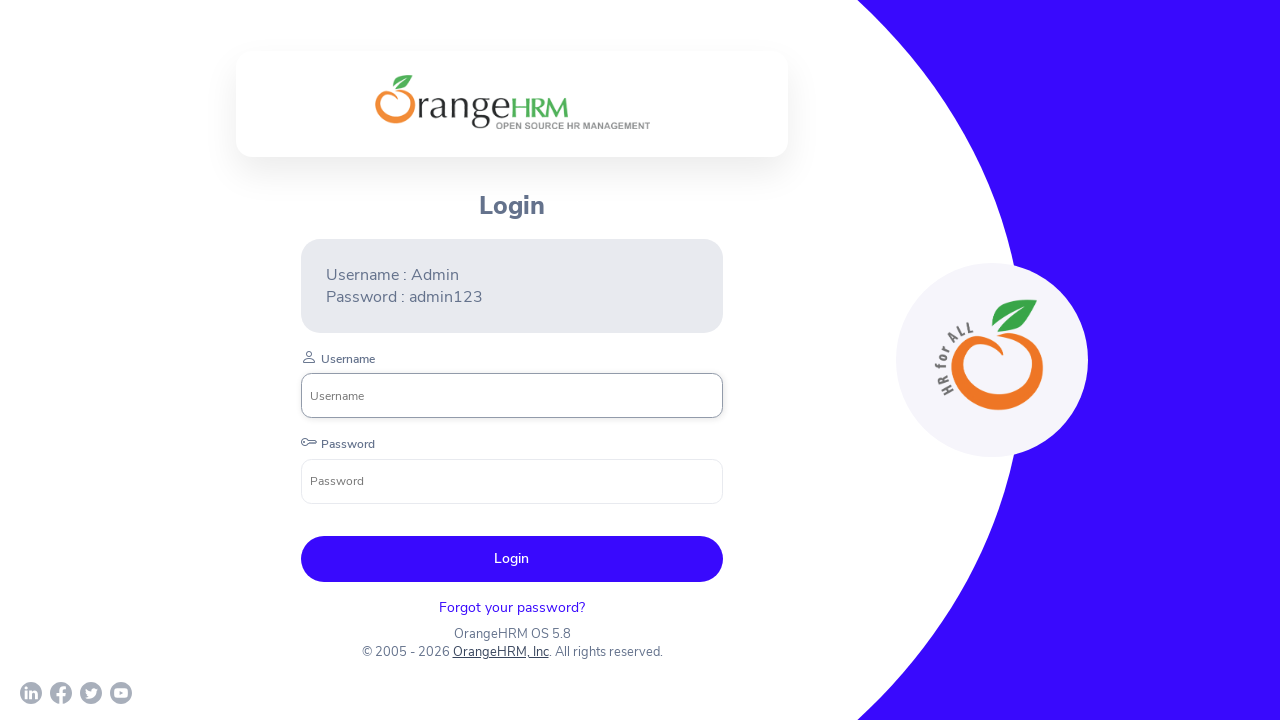